Tests cookie management functionality by adding a new cookie to the browser context, verifying its value, and then clicking a button to refresh the cookies display on the page.

Starting URL: https://bonigarcia.dev/selenium-webdriver-java/cookies.html

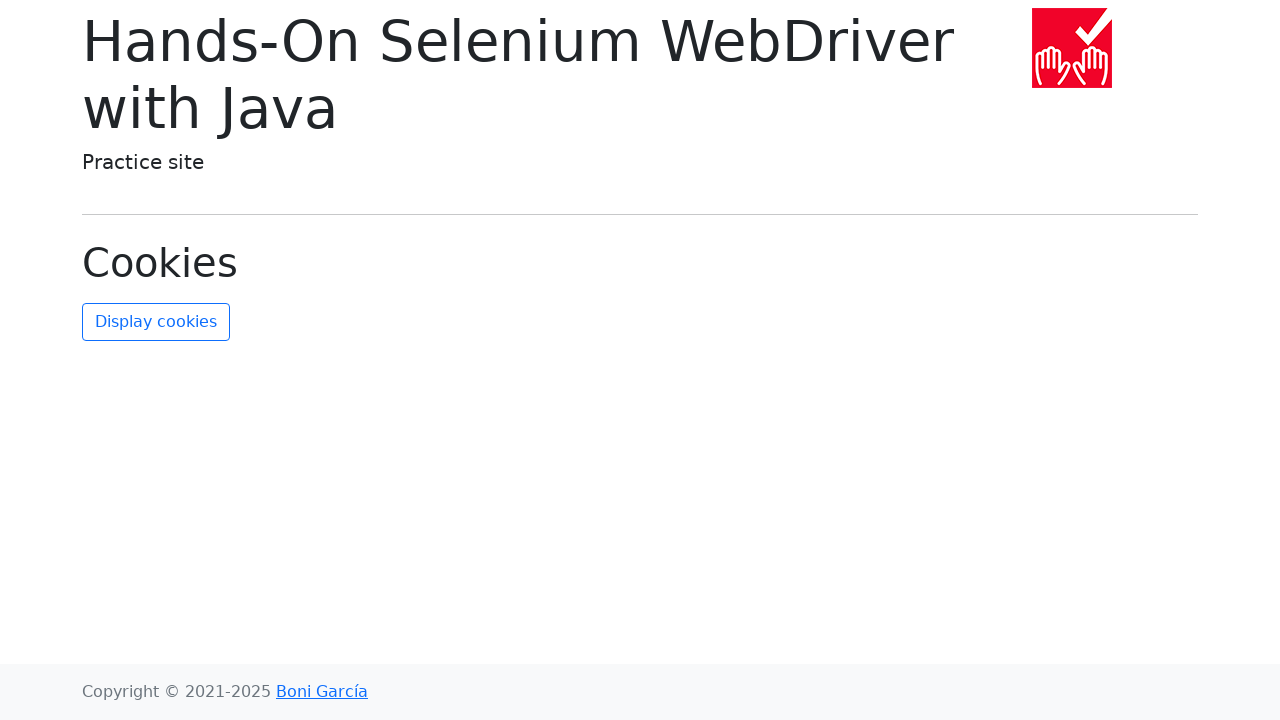

Added new cookie 'new-cookie-key' with value 'new-cookie-value' to browser context
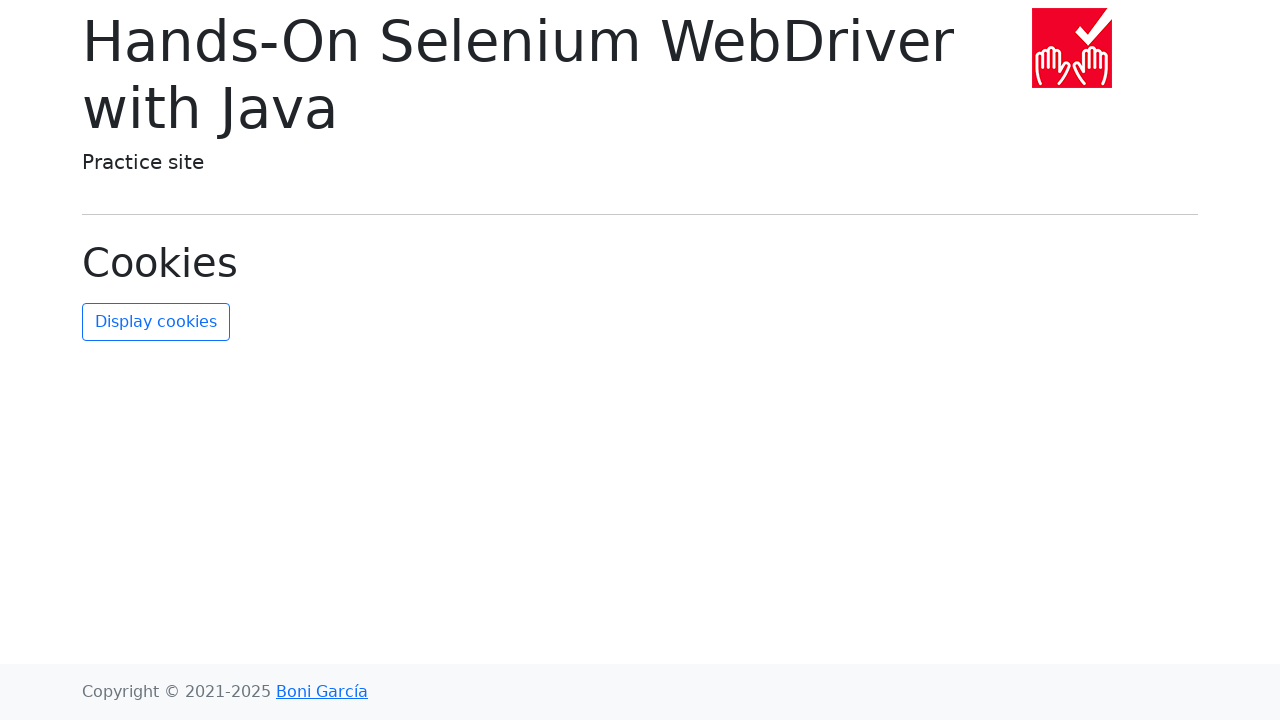

Retrieved all cookies from browser context
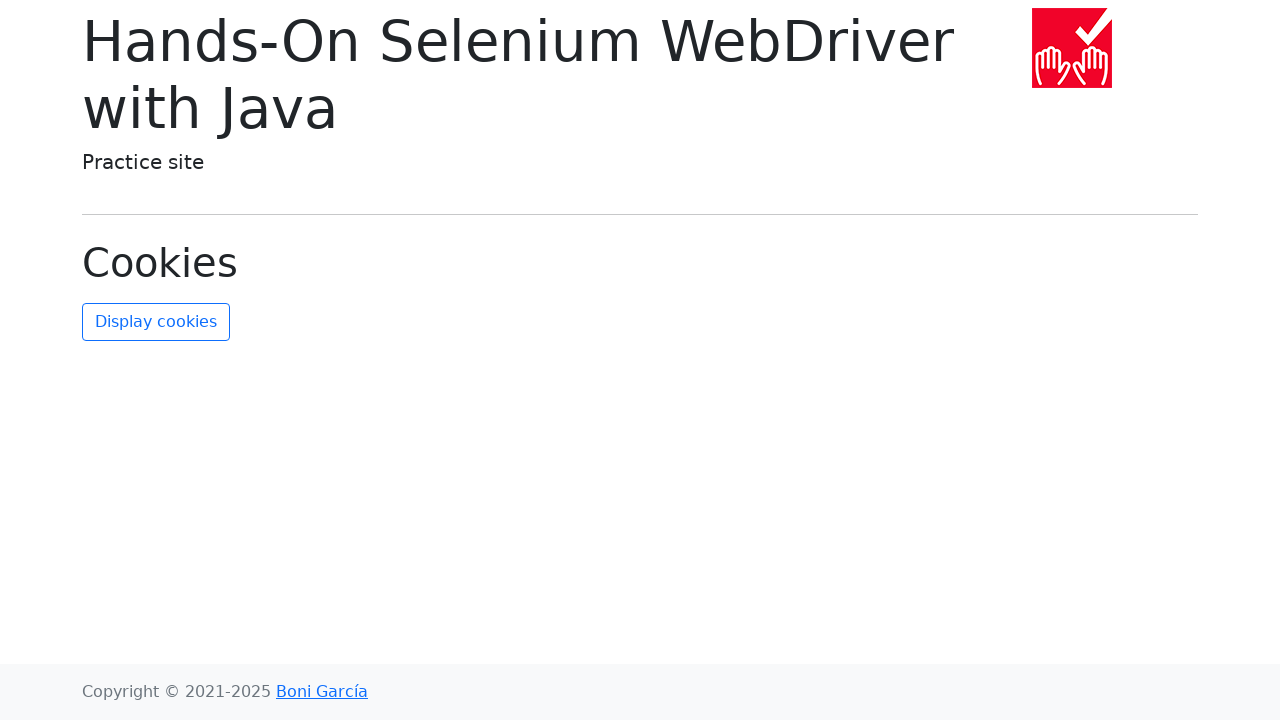

Found new cookie in cookie list
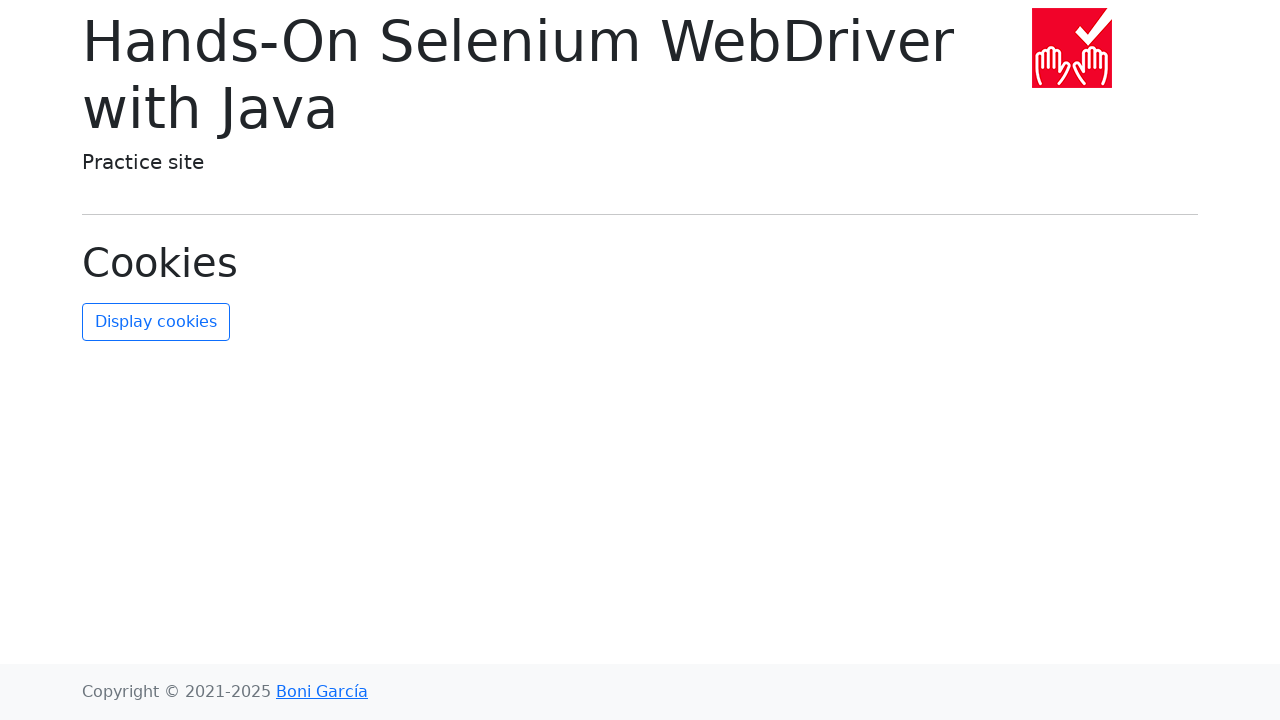

Verified that new cookie exists
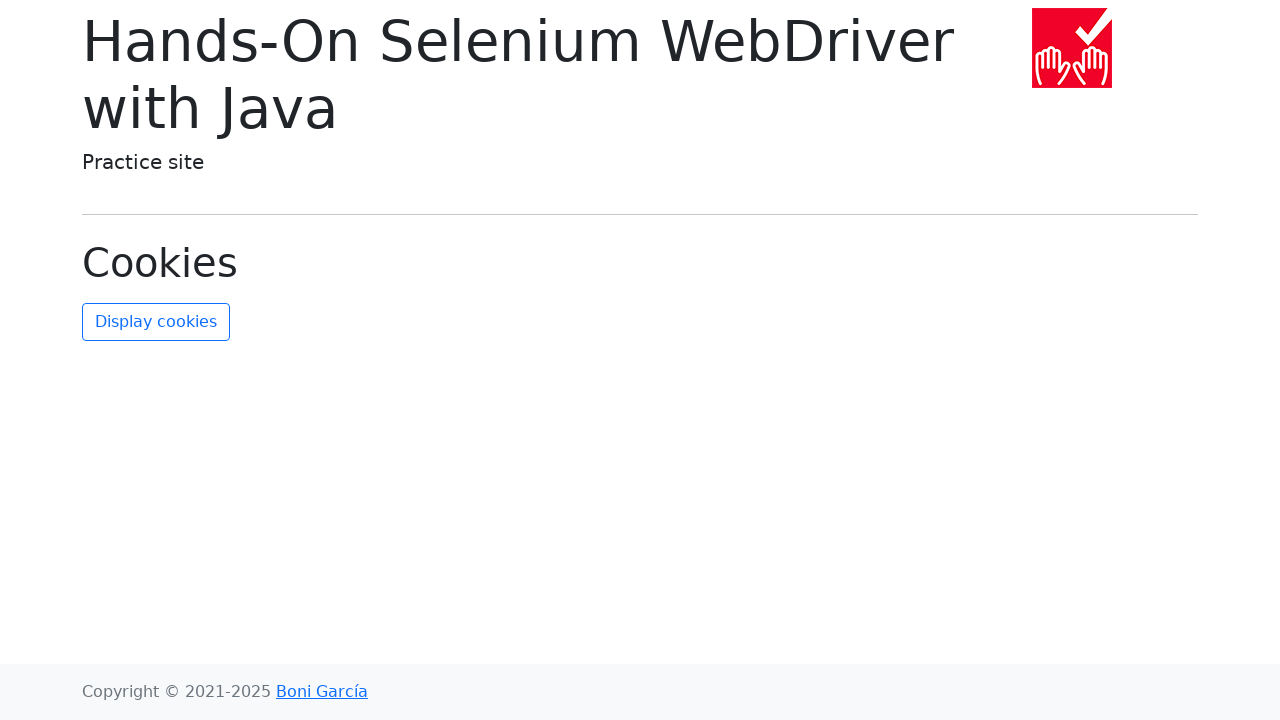

Verified that new cookie has correct value 'new-cookie-value'
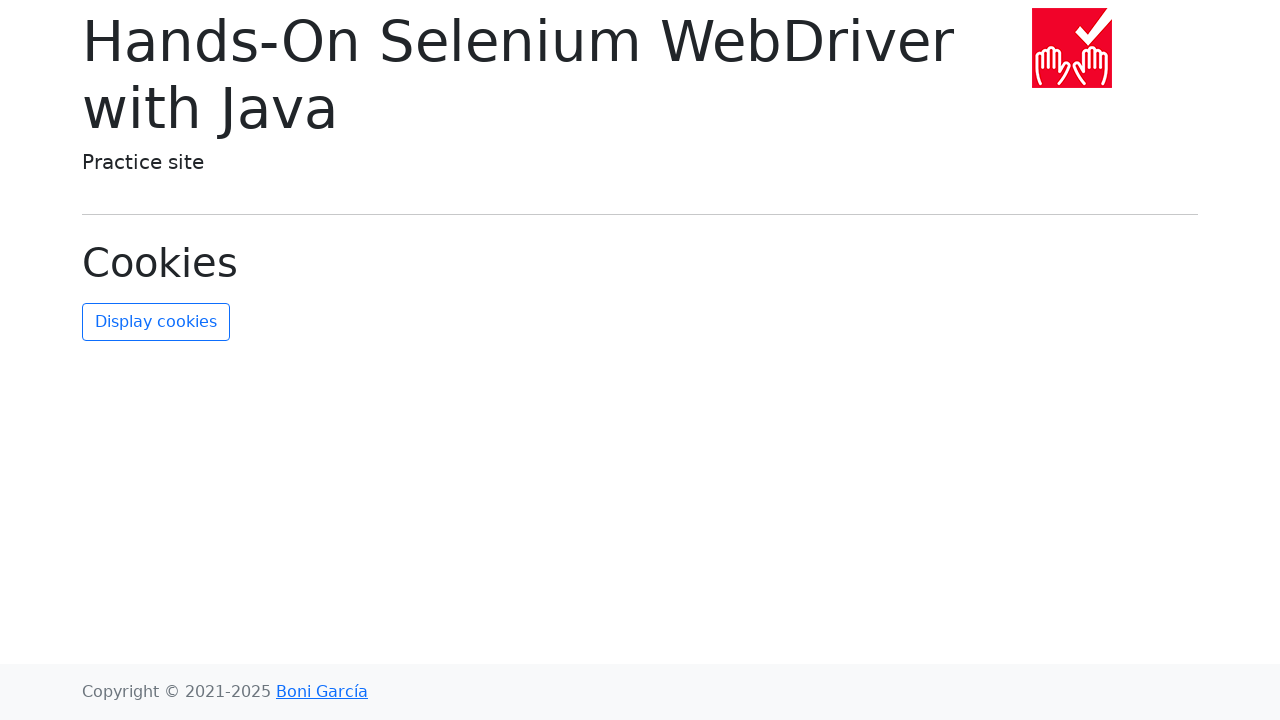

Clicked refresh cookies button to update page display at (156, 322) on #refresh-cookies
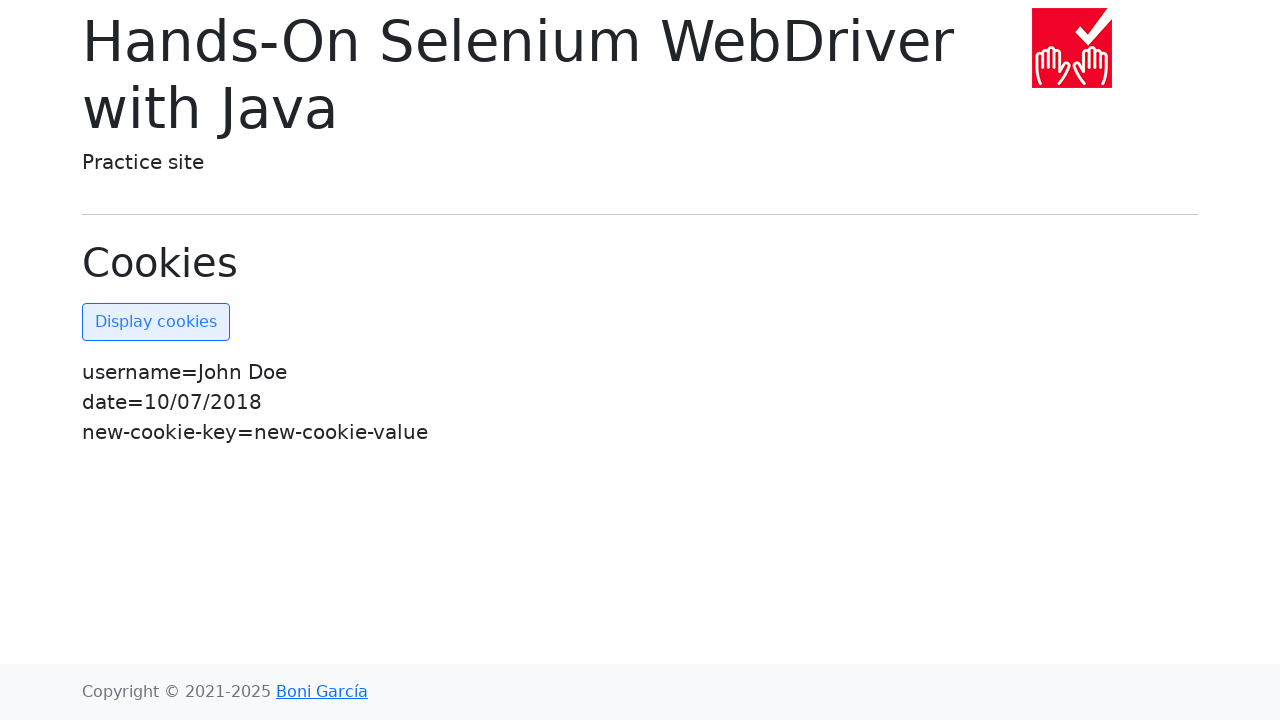

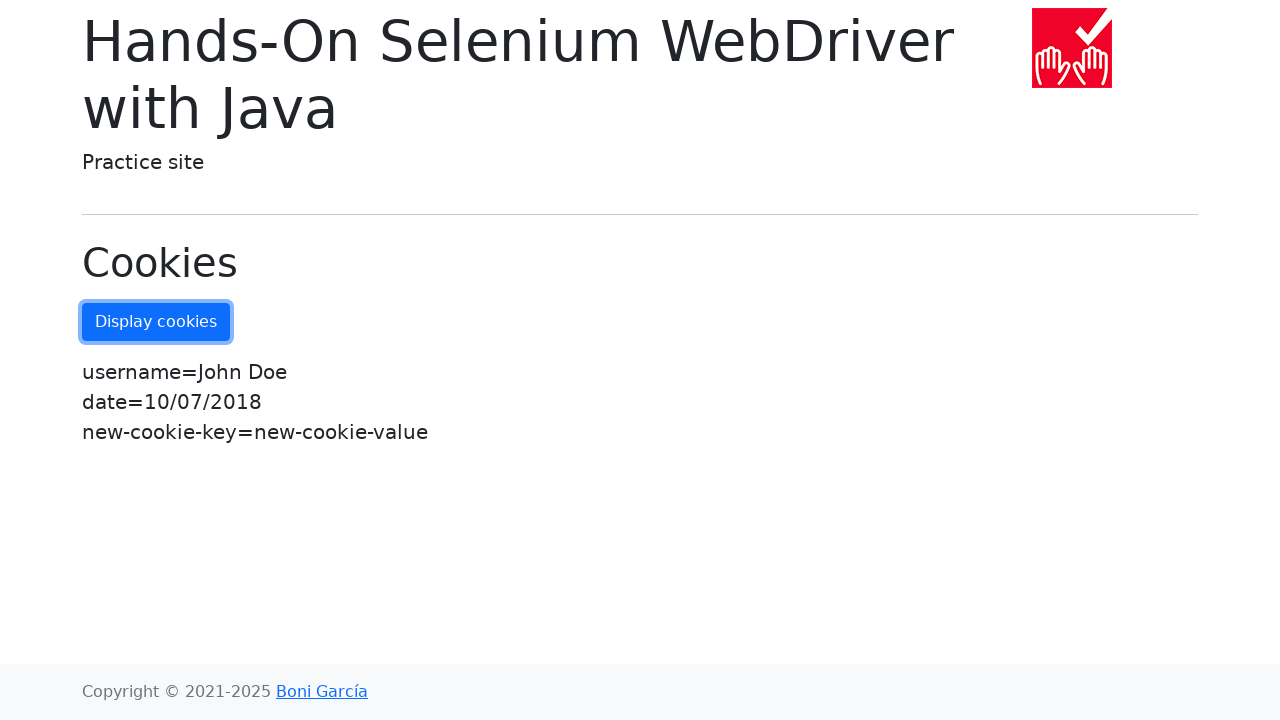